Tests double-click functionality on a button that triggers a JavaScript function

Starting URL: https://selenium08.blogspot.com/2019/11/double-click.html

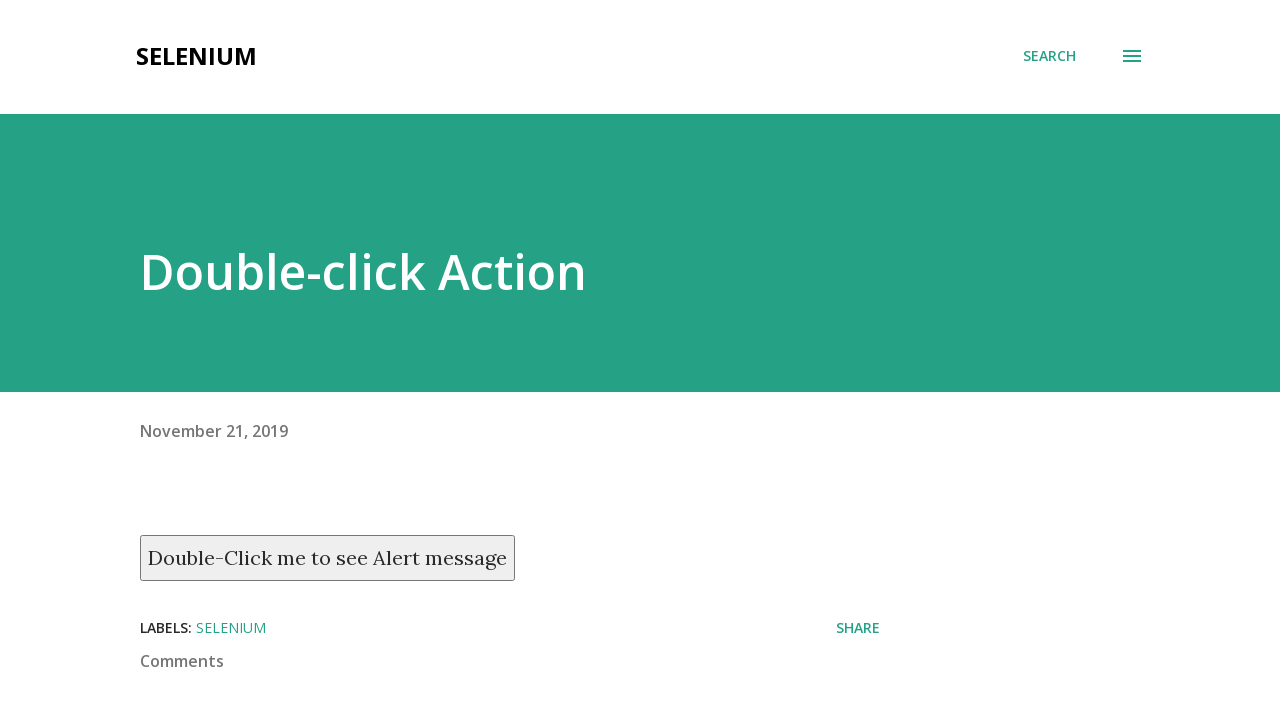

Navigated to double-click test page
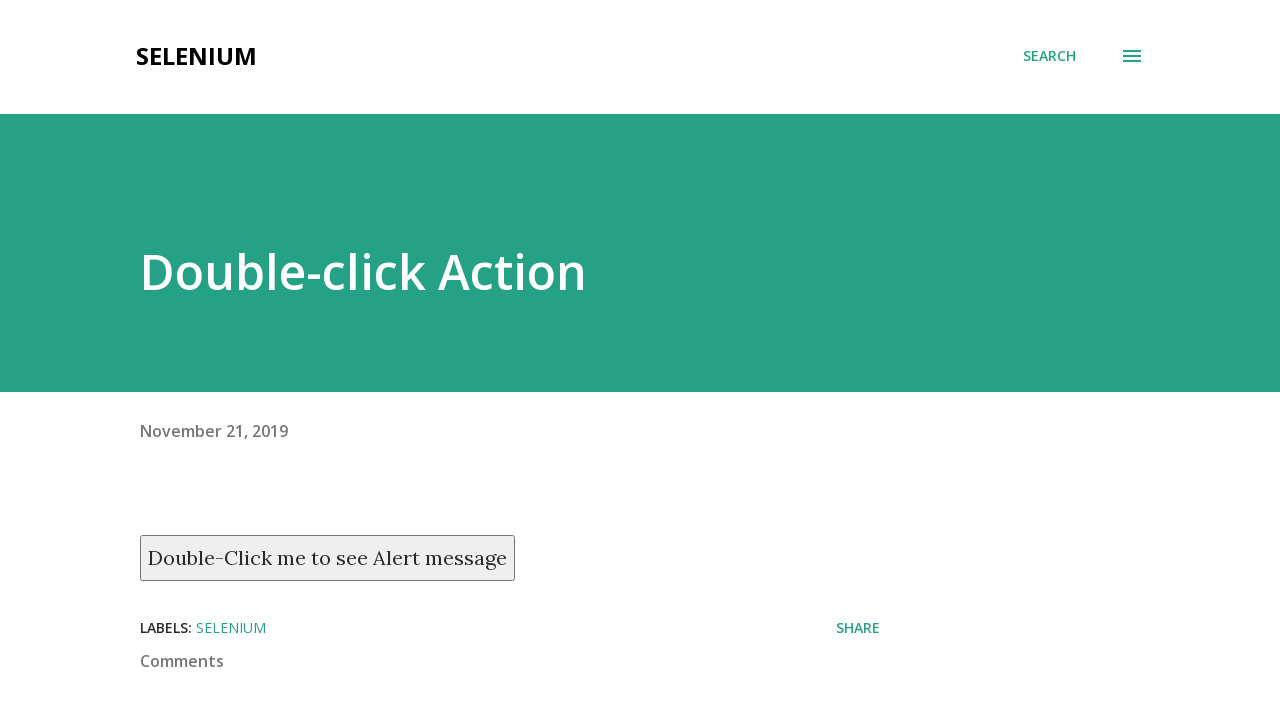

Double-clicked button with ondblclick attribute to trigger JavaScript function at (328, 558) on button[ondblclick='myFunction()']
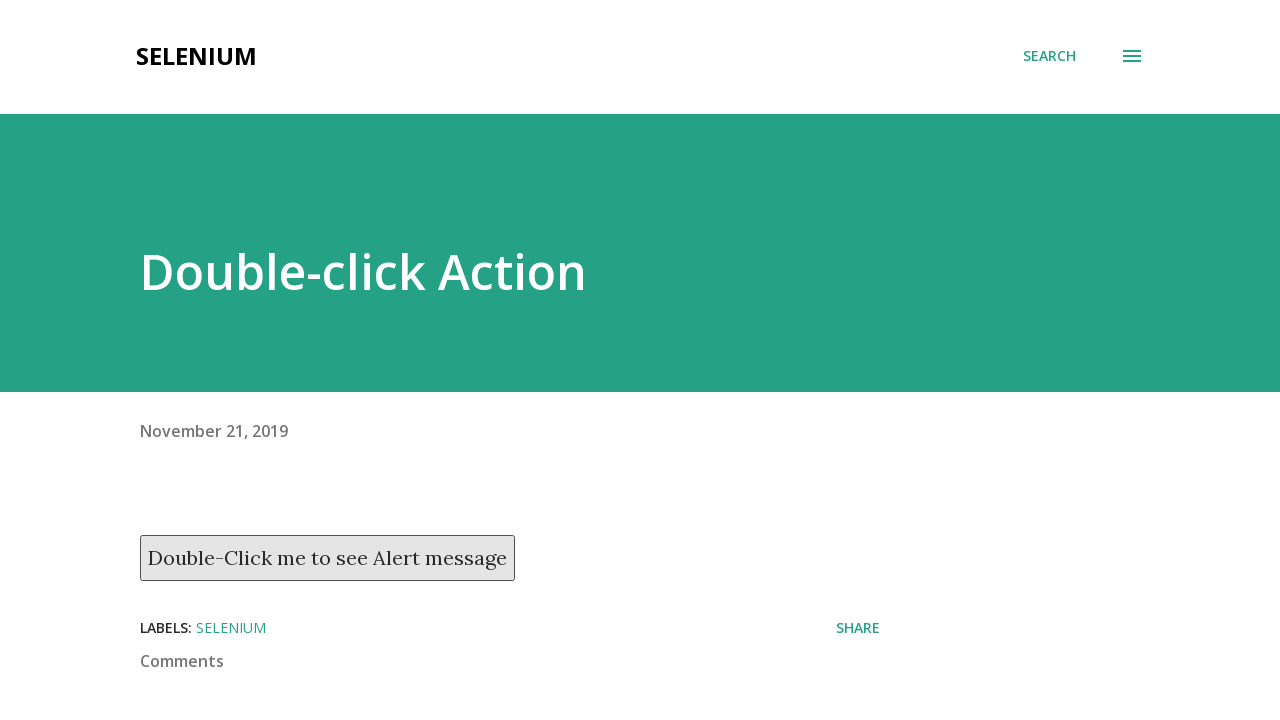

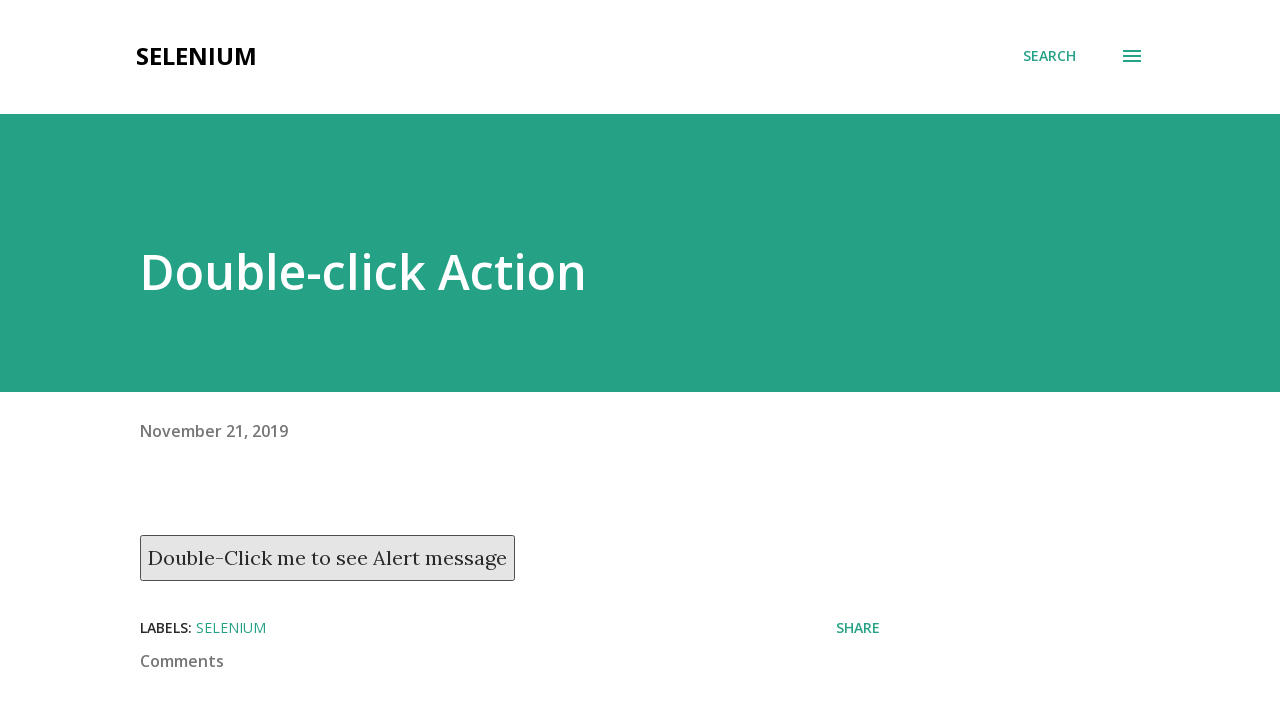